Fetches a schedule table for a month by selecting education form, course, group, and month interval options

Starting URL: https://raspis.rggu.ru/

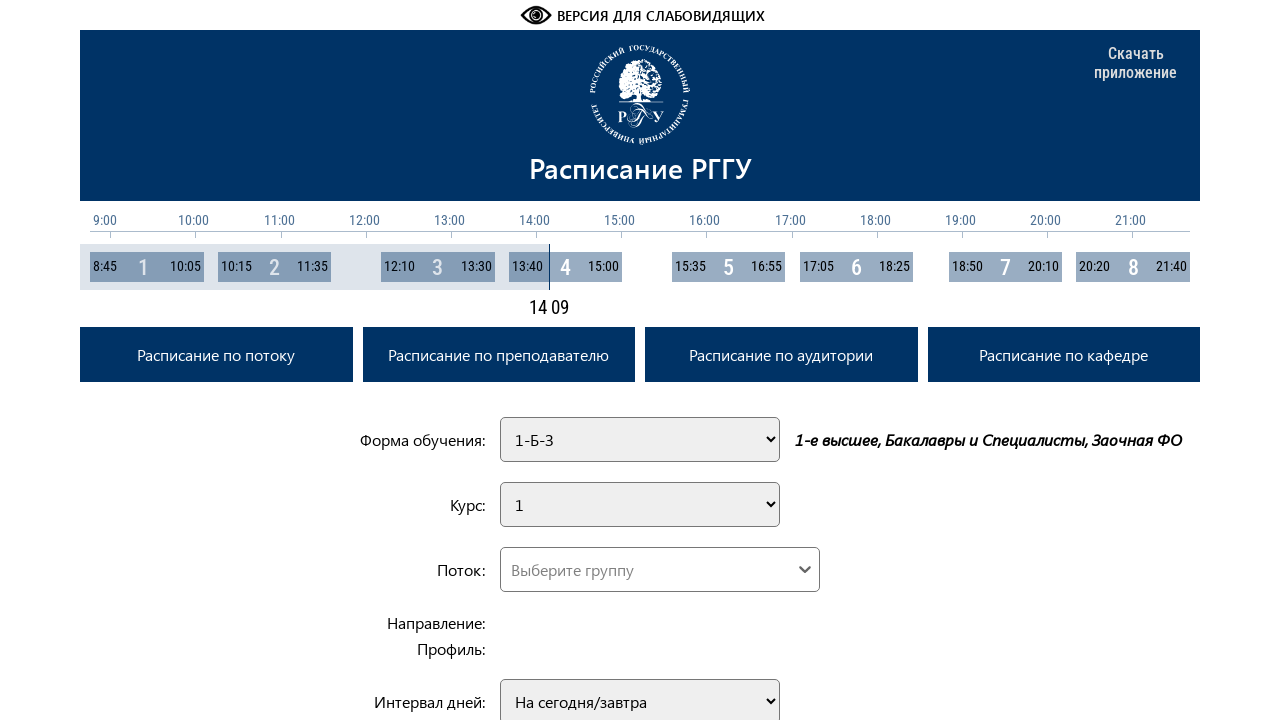

Selected education form '1-Б-О' from dropdown on #eduformList
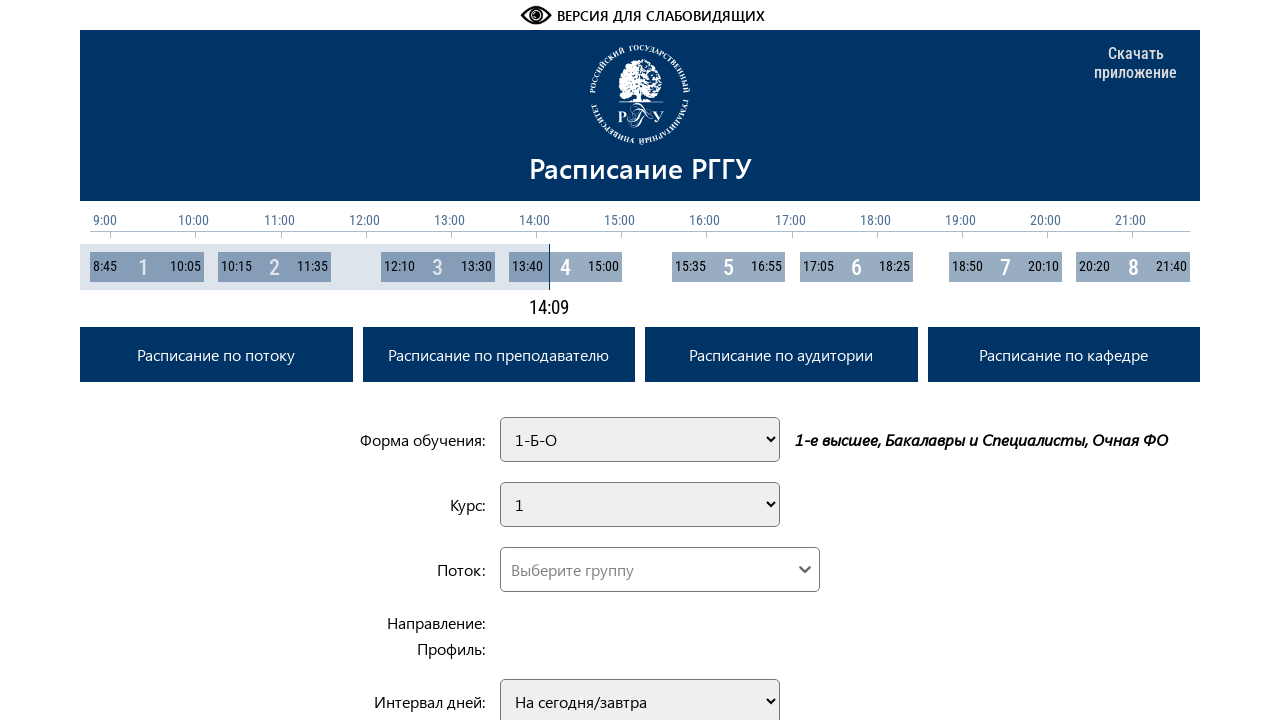

Selected course '2' from dropdown on #flowCourse
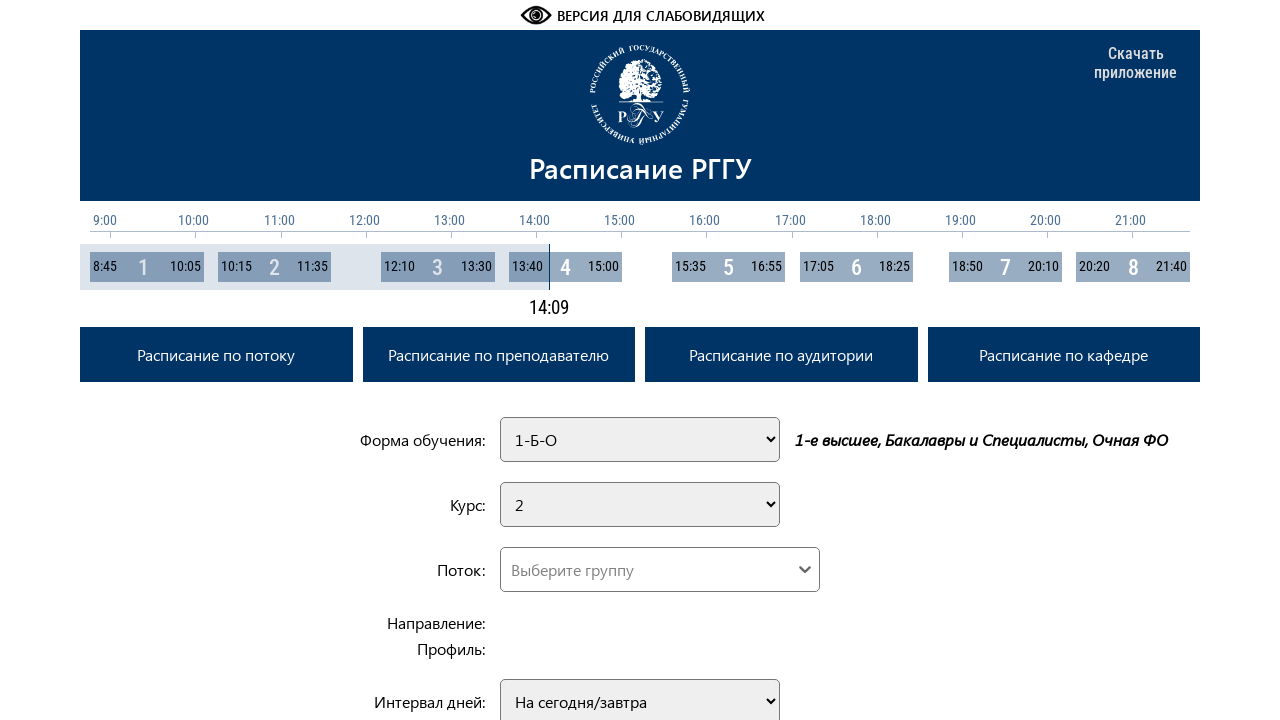

Clicked custom dropdown control to open group selector at (660, 569) on .custom-select__control
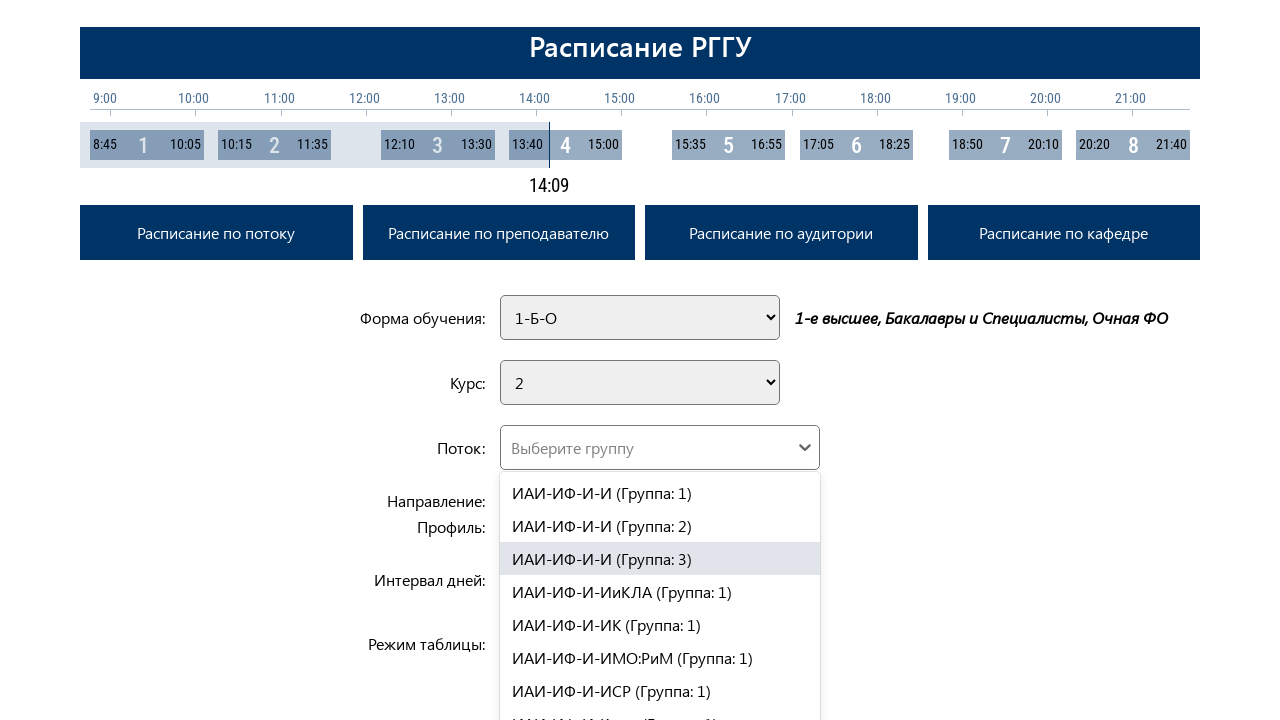

Typed group name 'ИИНиТБ-ФИСБ-ПИ-ПИвГС' in custom select input on .custom-select__input
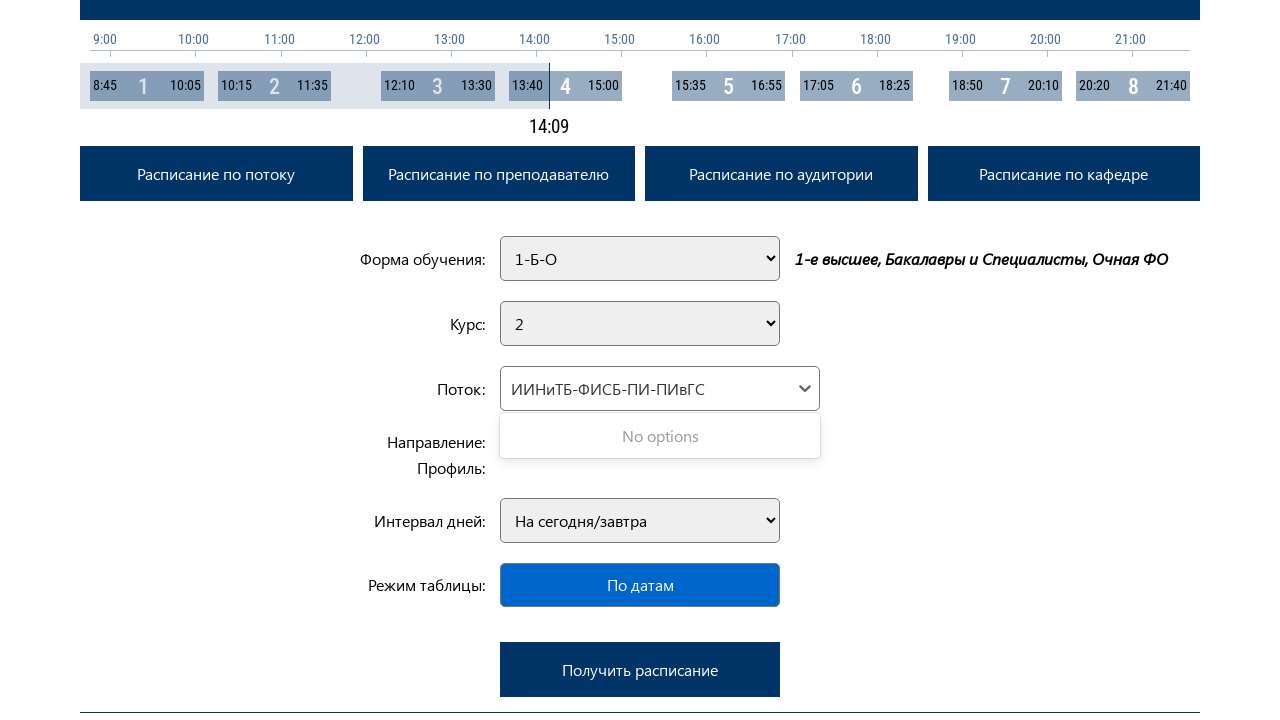

Pressed Enter to confirm group selection on .custom-select__input
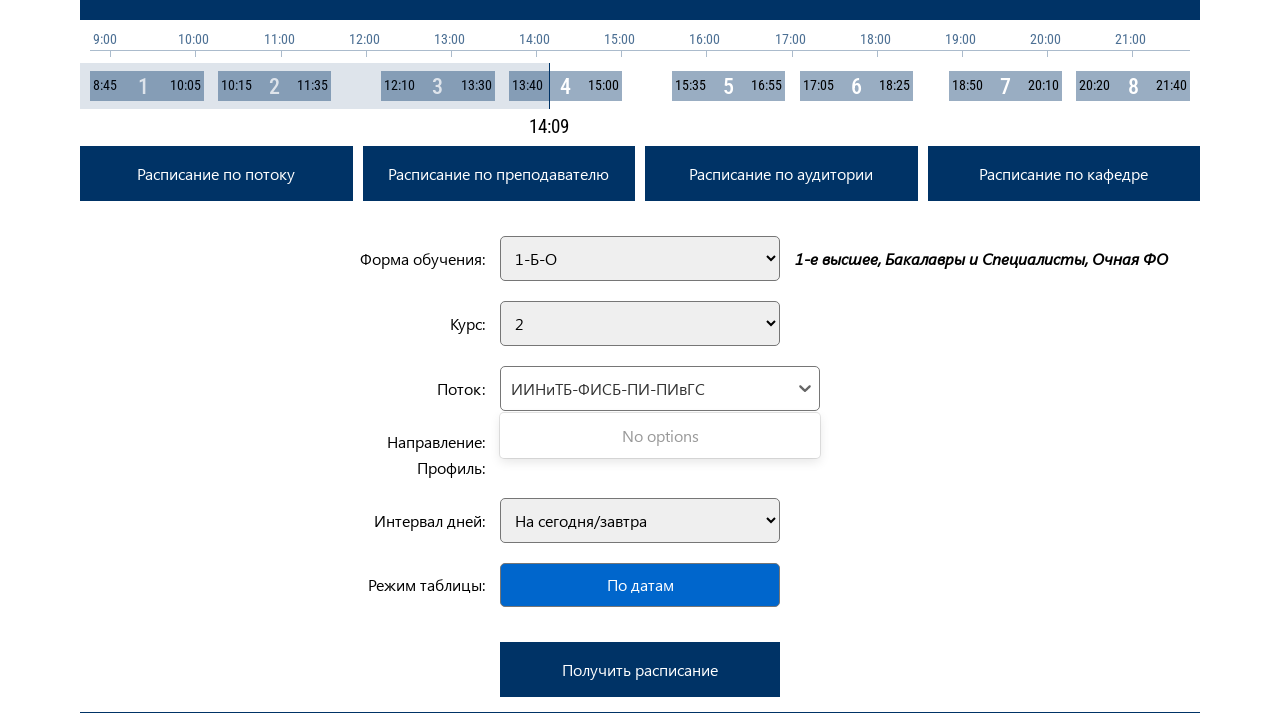

Selected month interval 'На месяц' from dropdown on #dayInterval
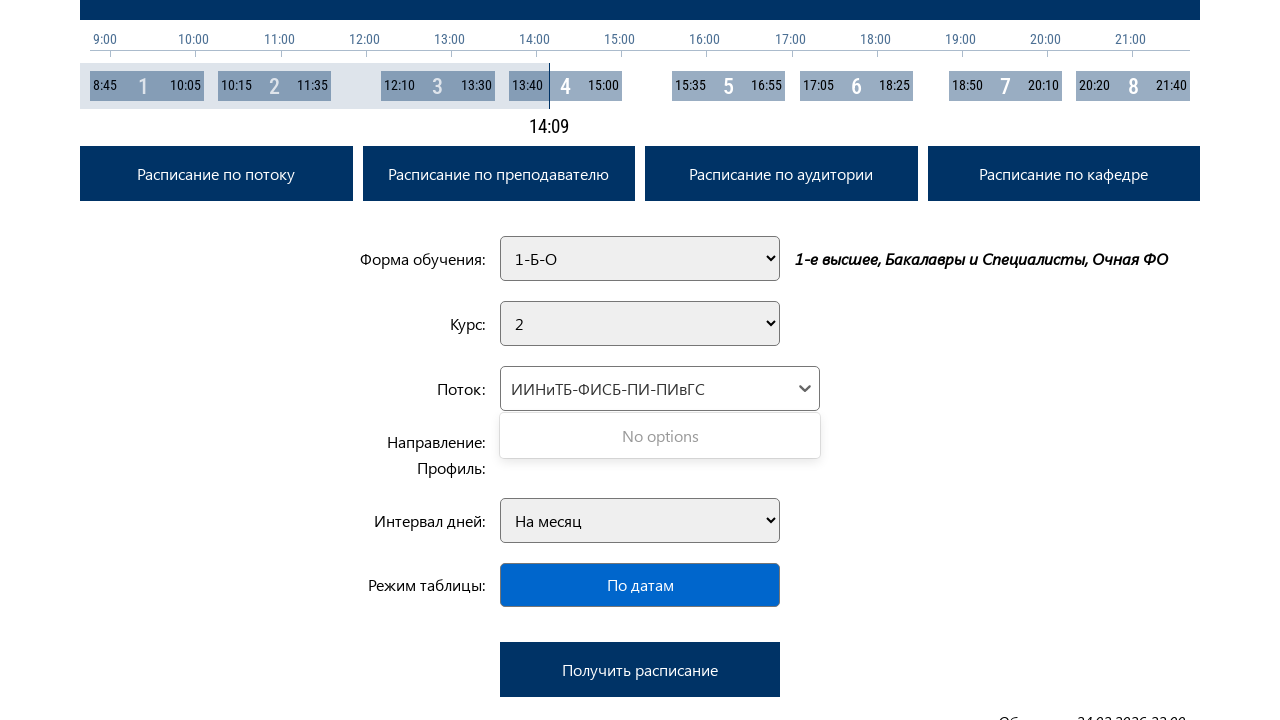

Clicked submit button to fetch schedule table at (640, 669) on #submitButton
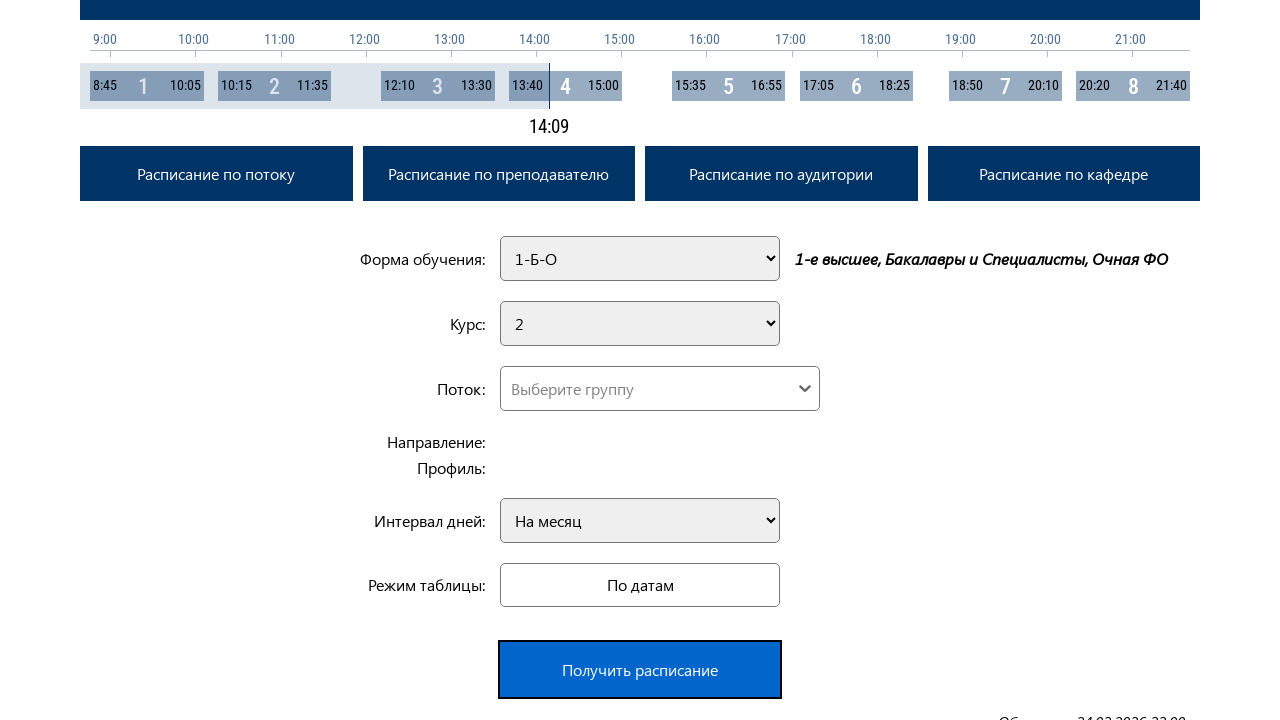

Schedule table element loaded
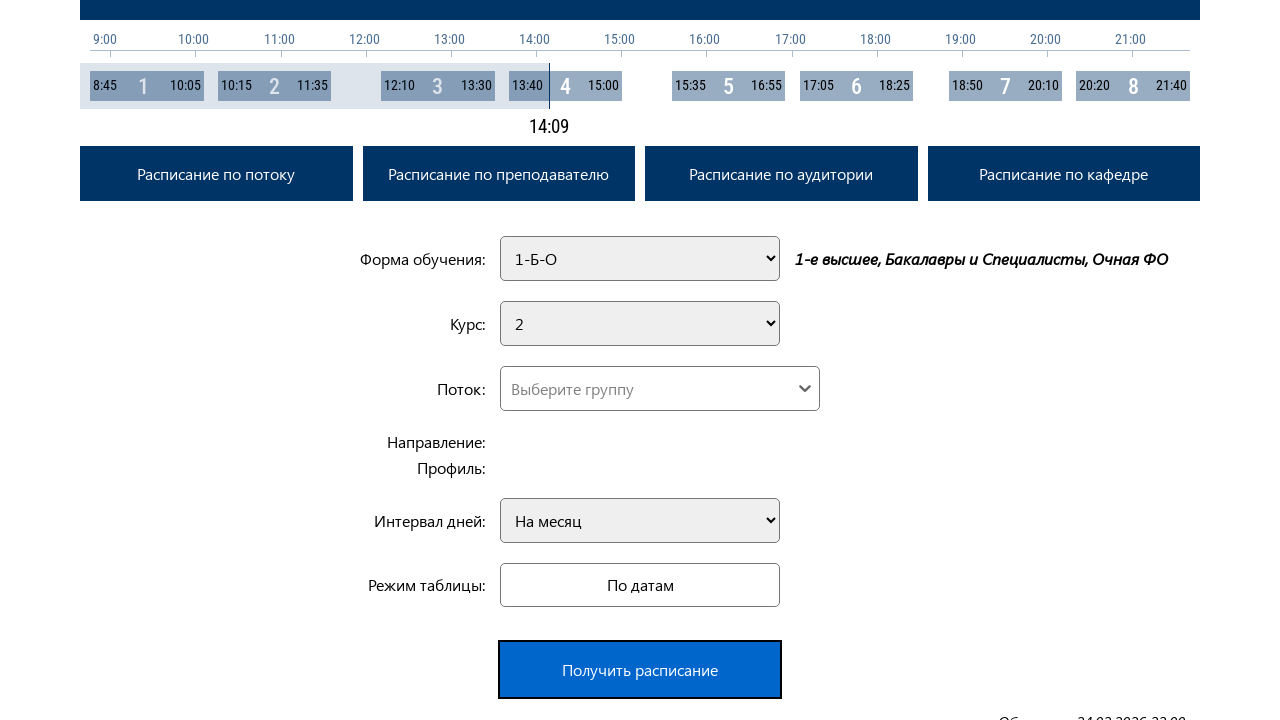

Schedule table cells (td elements) are now visible
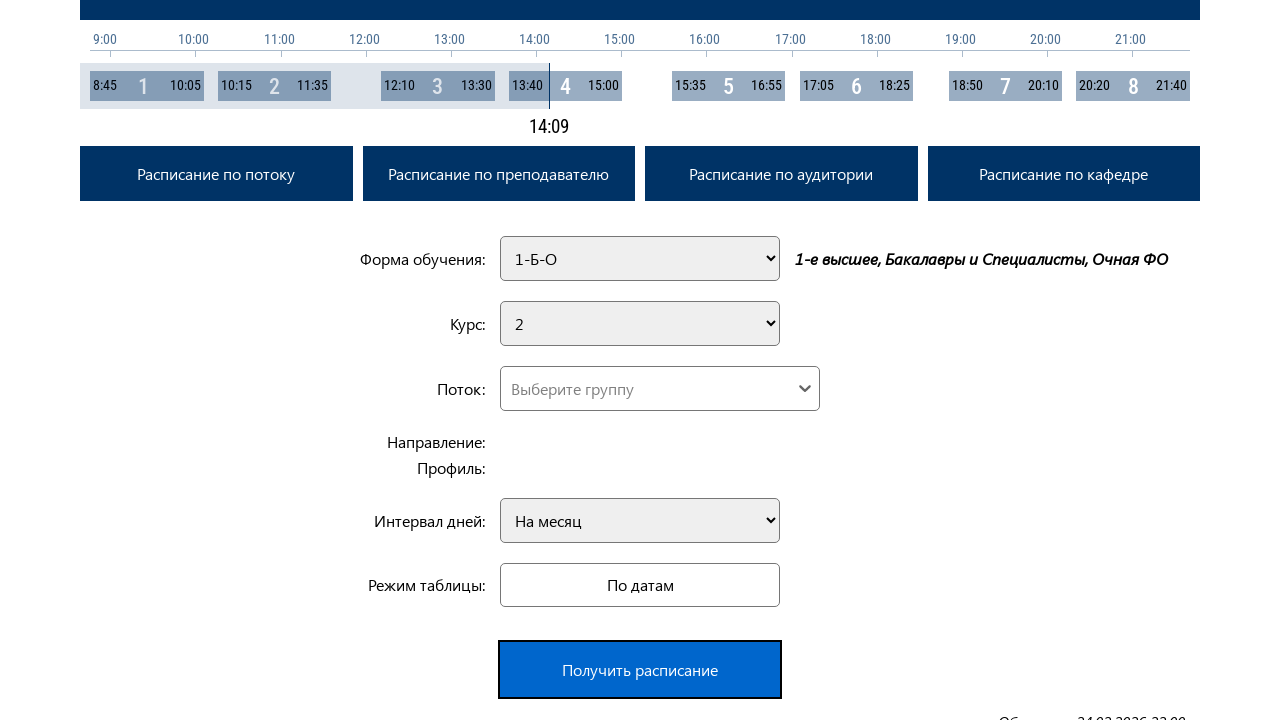

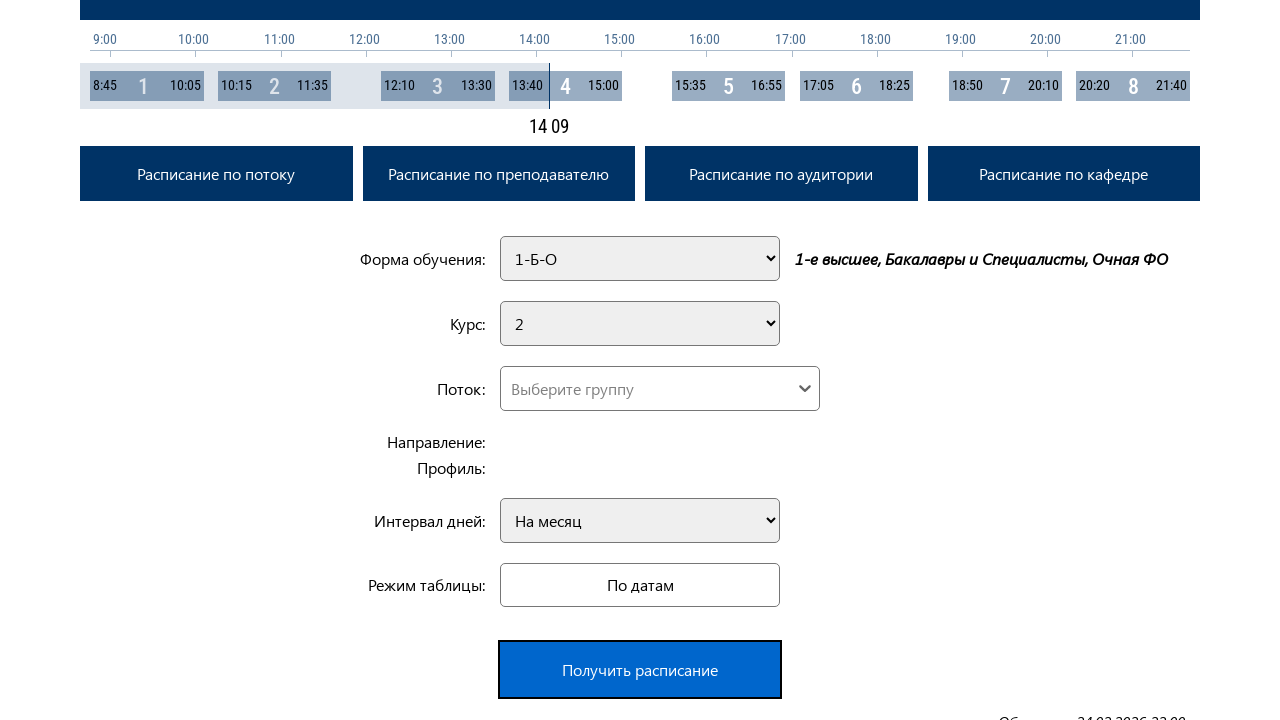